Tests that the counter displays the correct number of todo items as items are added

Starting URL: https://demo.playwright.dev/todomvc

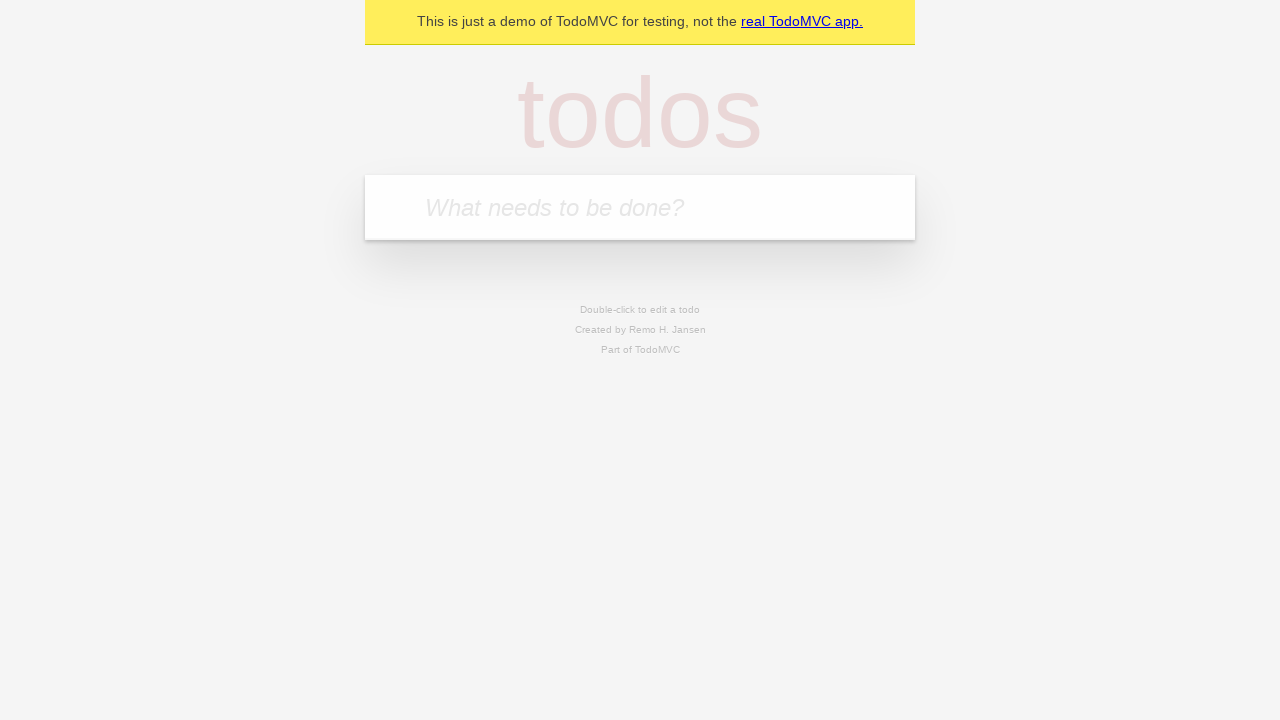

Located the 'What needs to be done?' input field
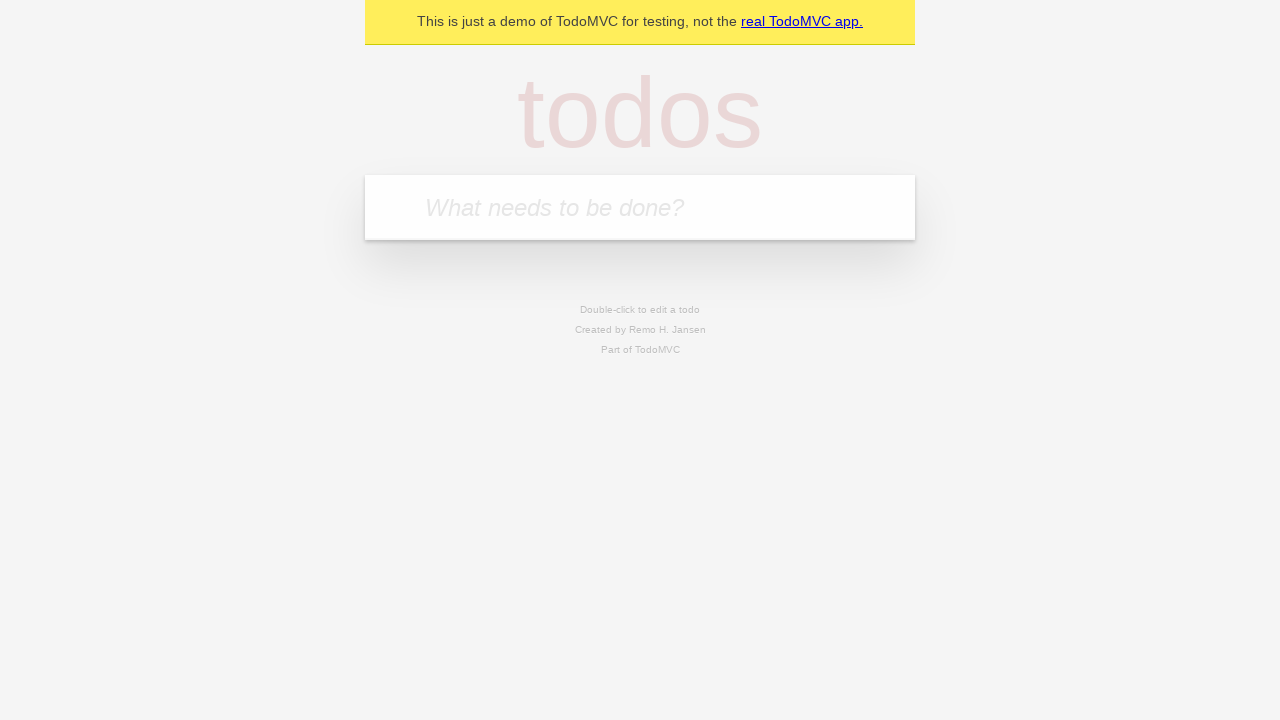

Filled input field with 'buy some cheese' on internal:attr=[placeholder="What needs to be done?"i]
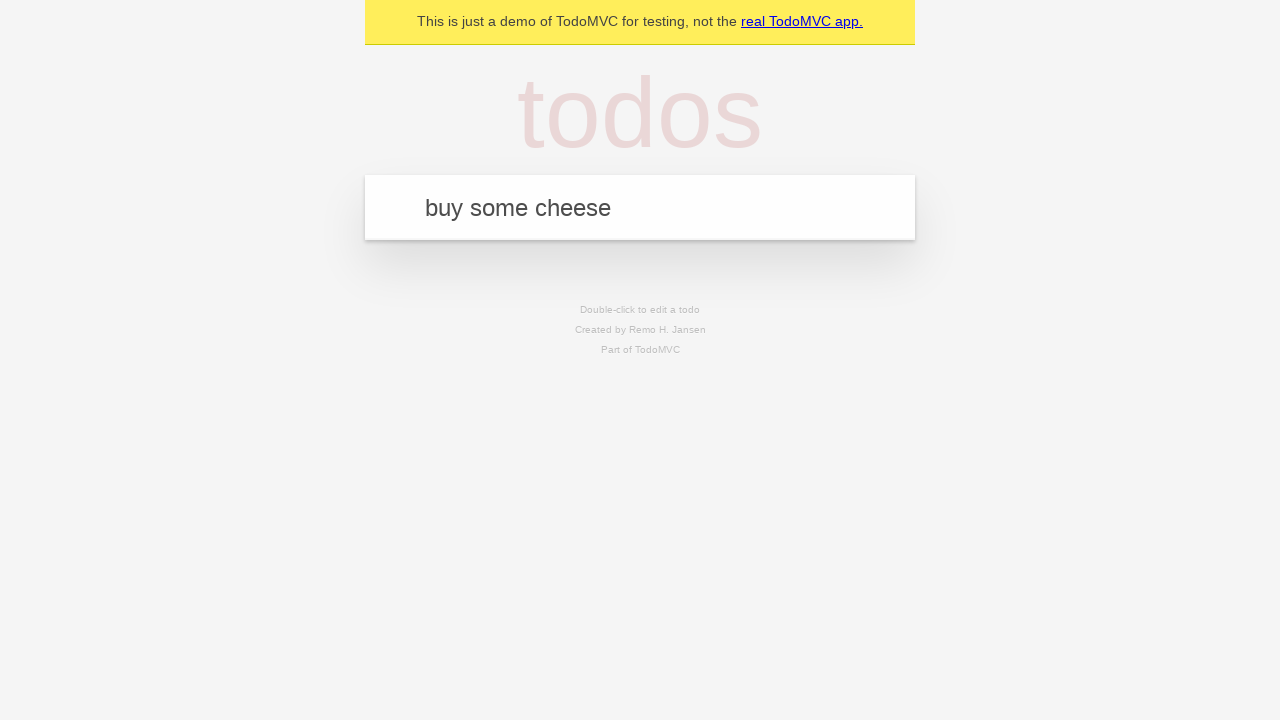

Pressed Enter to add first todo item on internal:attr=[placeholder="What needs to be done?"i]
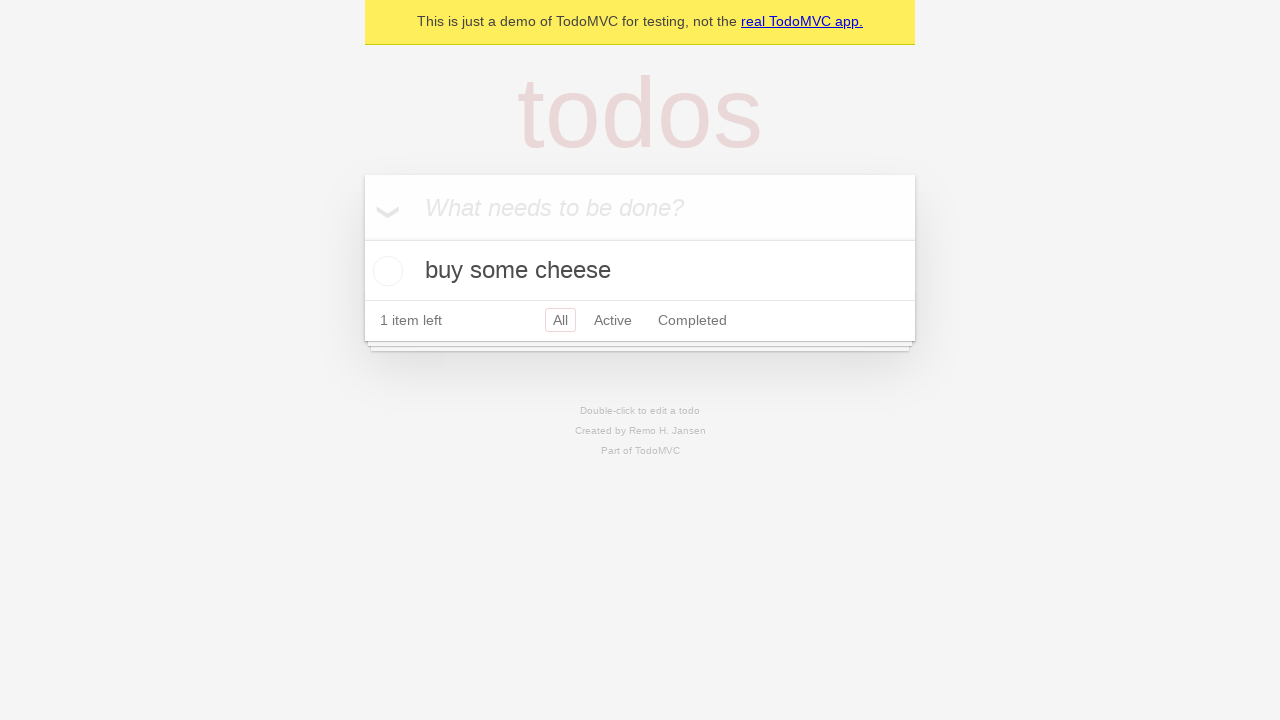

Todo count element loaded and is visible
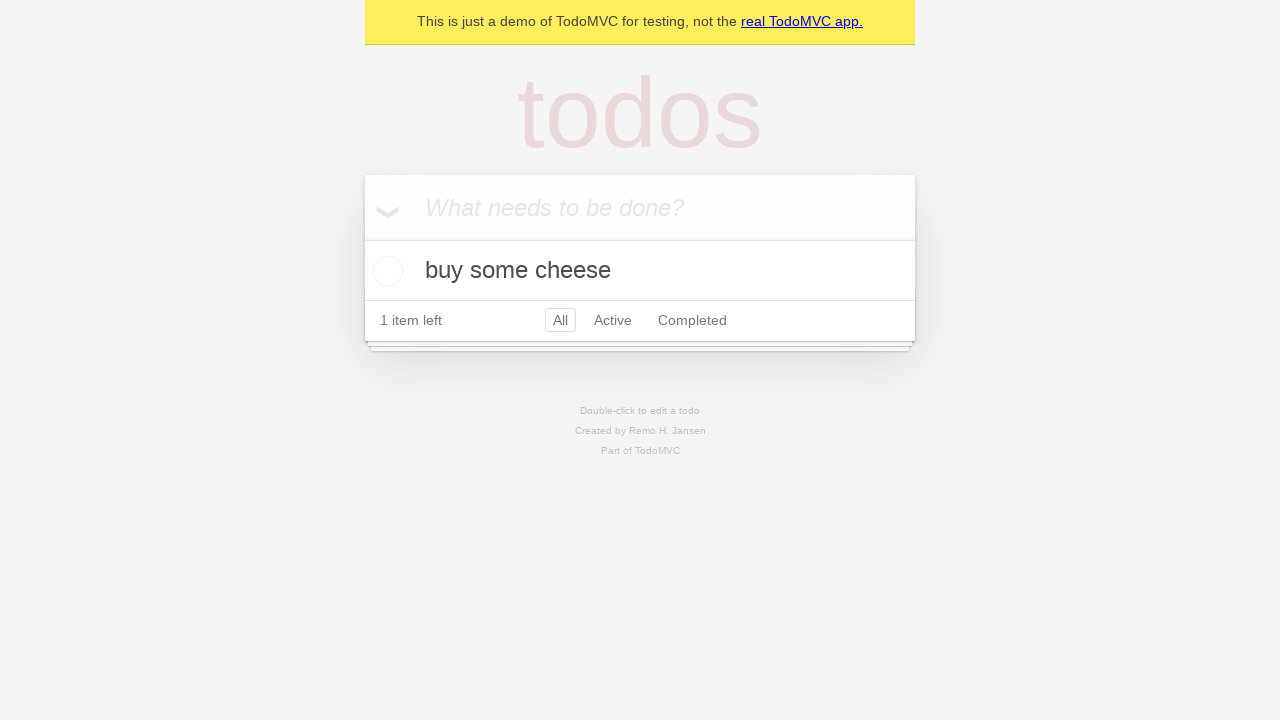

Filled input field with 'feed the cat' on internal:attr=[placeholder="What needs to be done?"i]
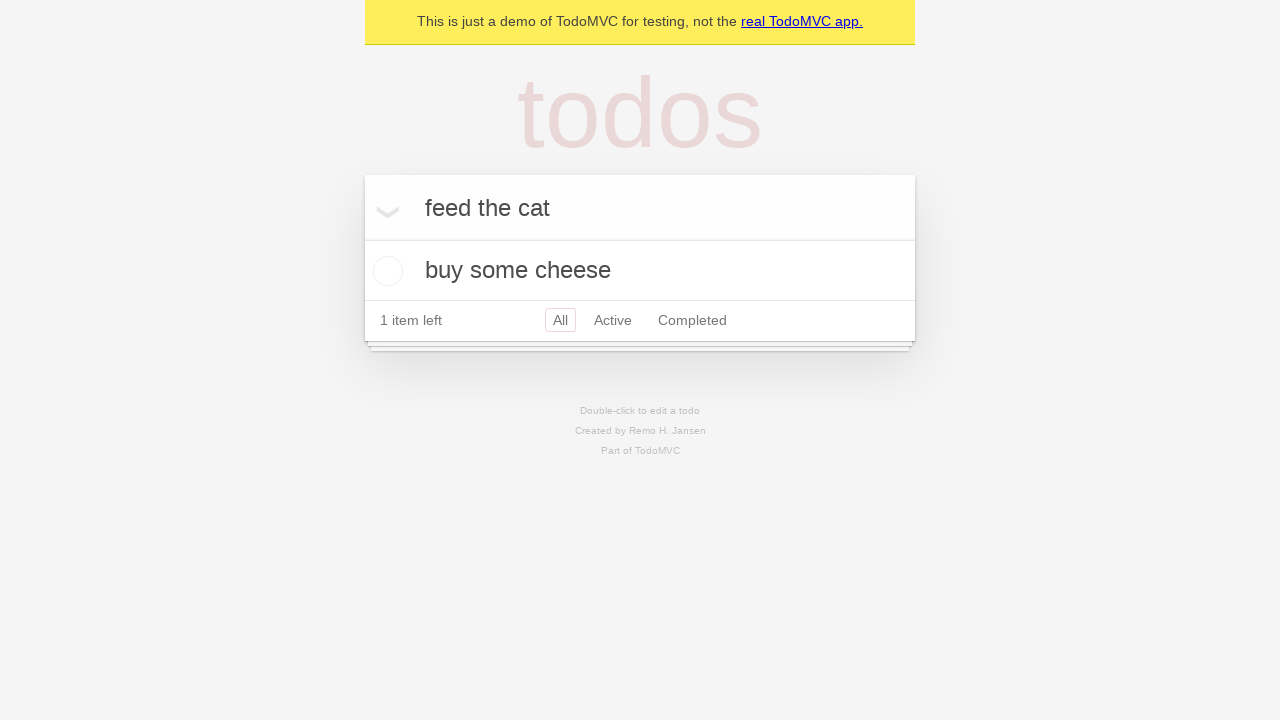

Pressed Enter to add second todo item on internal:attr=[placeholder="What needs to be done?"i]
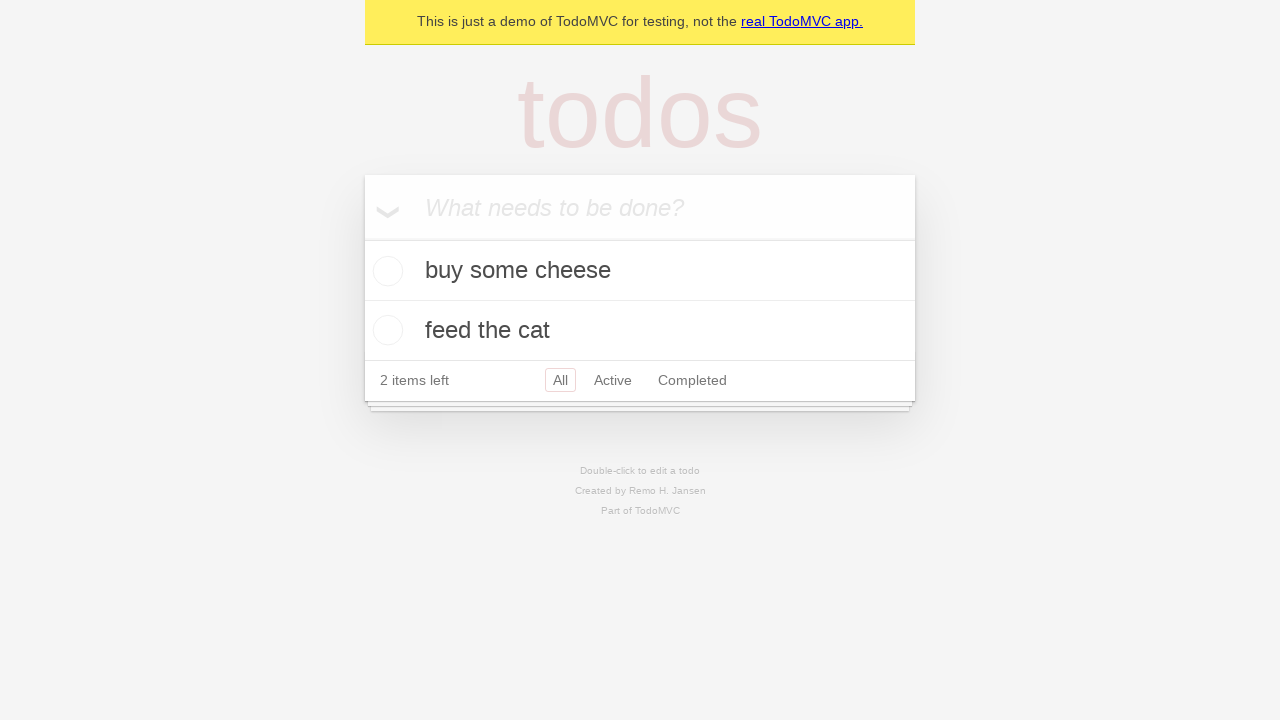

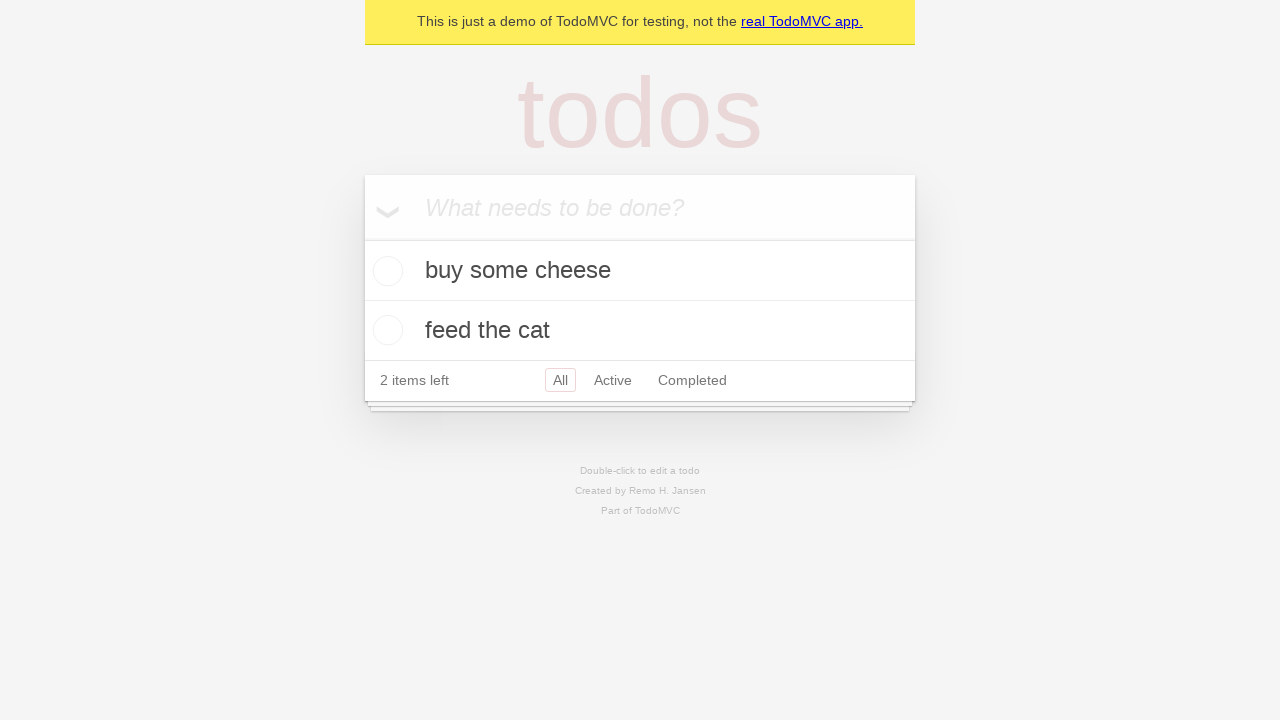